Clicks the Danger button on the buttons test page

Starting URL: https://formy-project.herokuapp.com/buttons

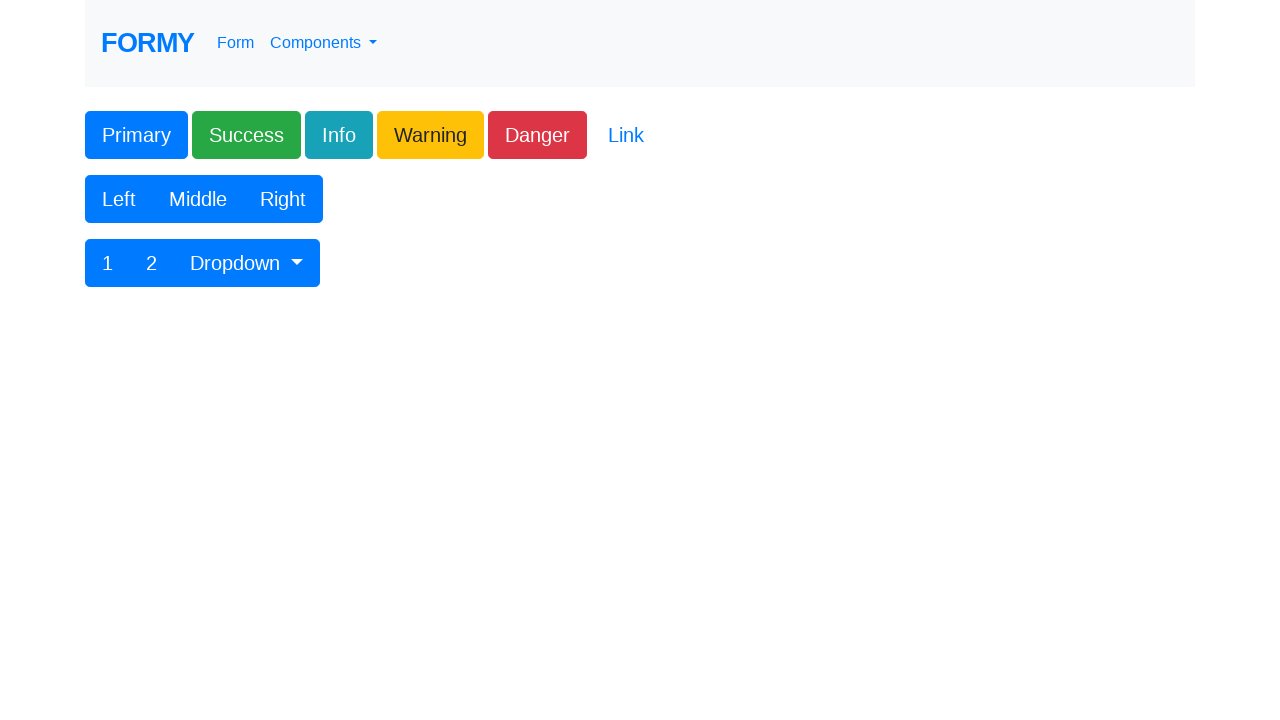

Navigated to Formy buttons test page
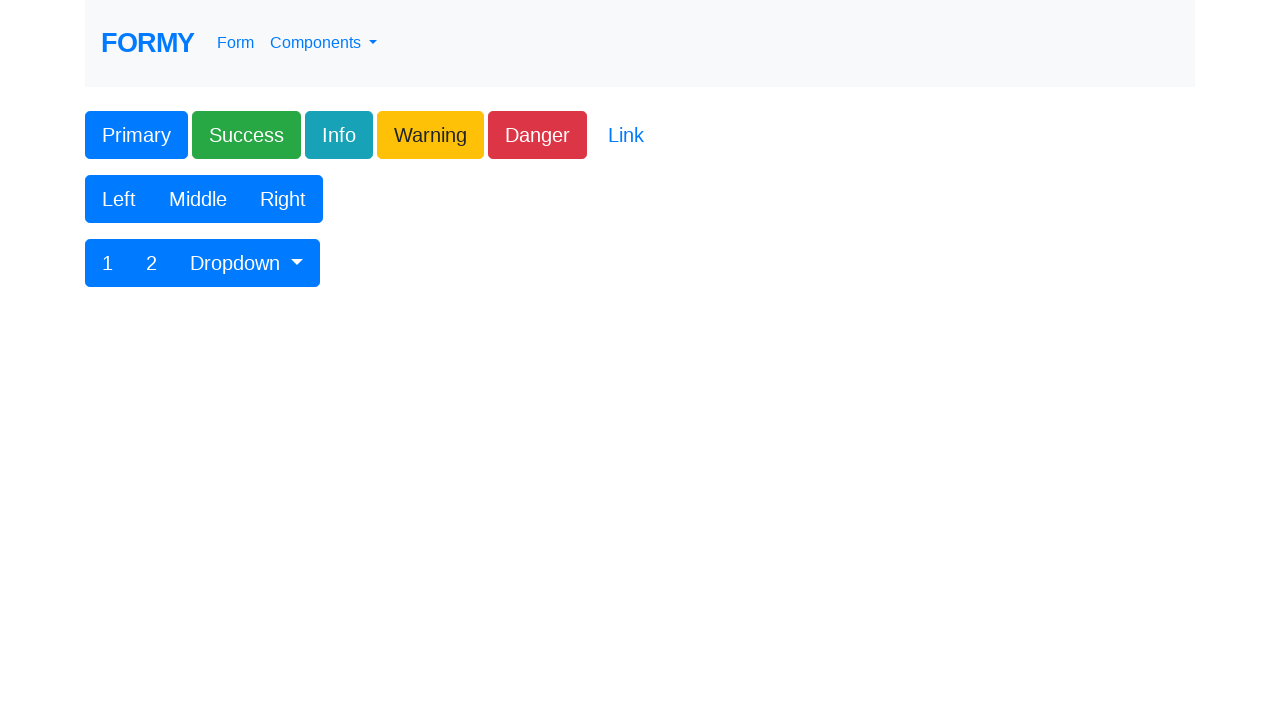

Clicked the Danger button at (538, 135) on .btn-danger
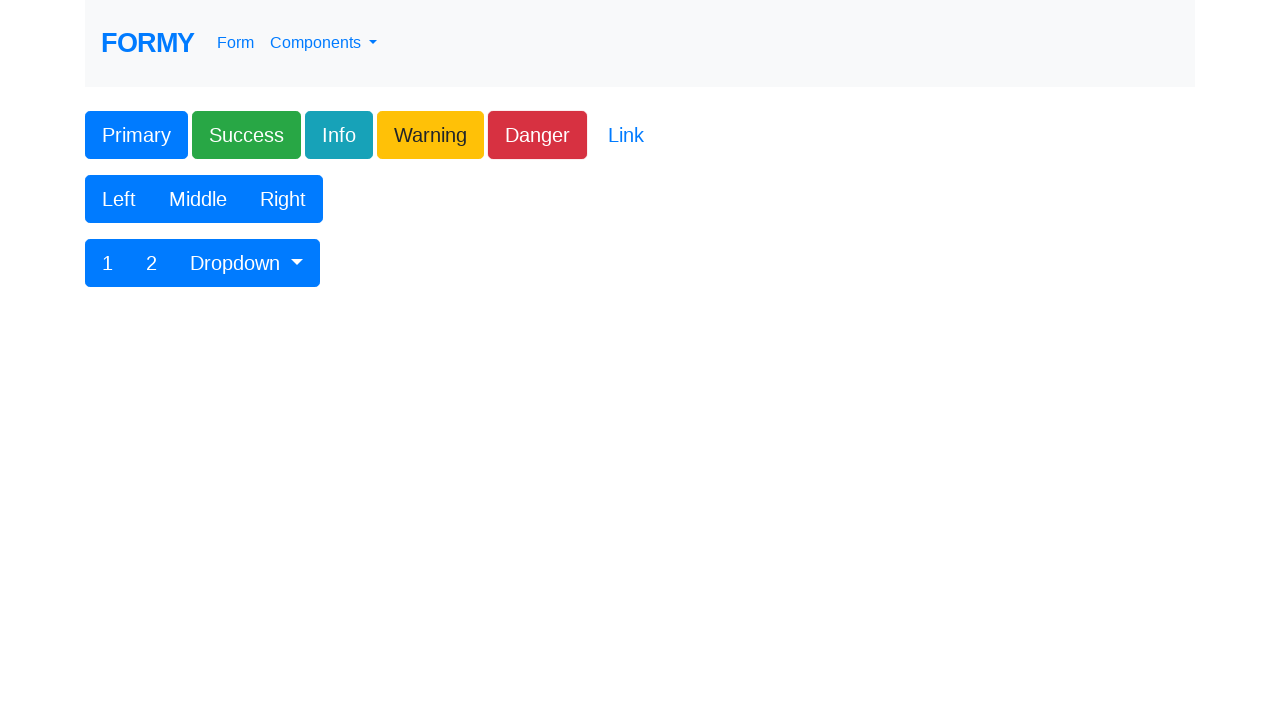

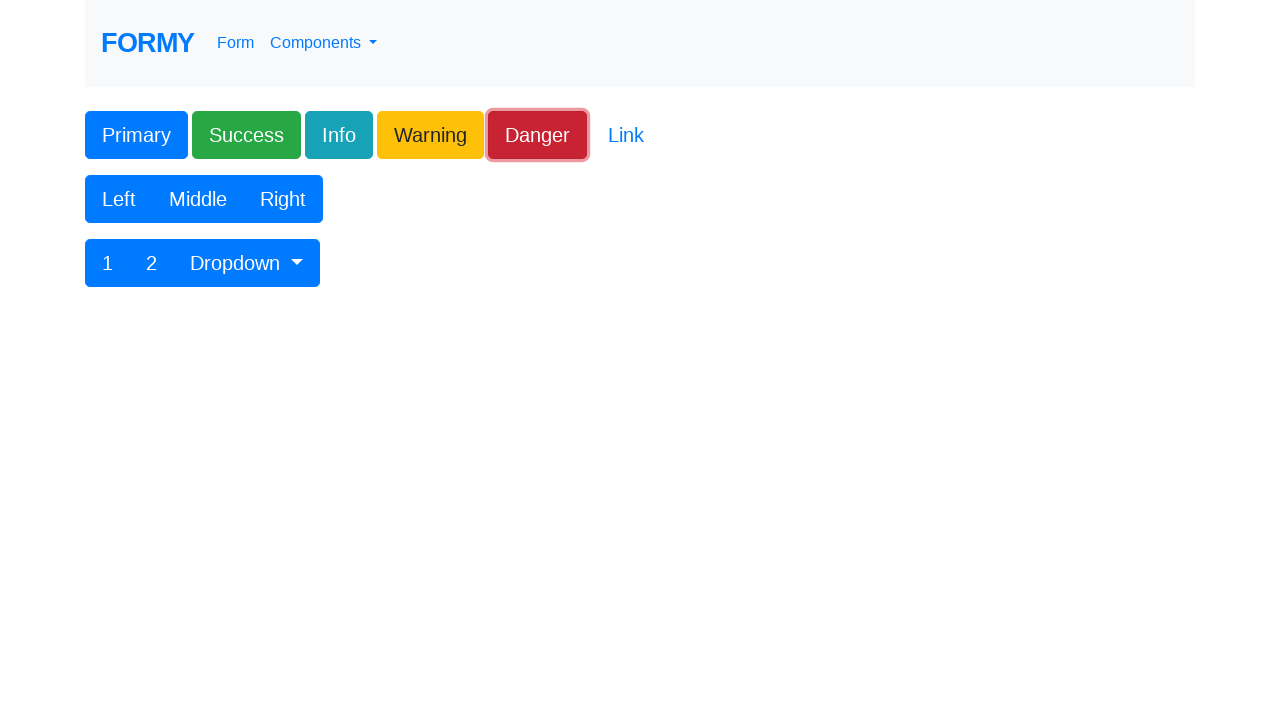